Tests JavaScript confirm dialog handling by clicking a button that triggers a confirm dialog and accepting it

Starting URL: https://demoqa.com/alerts

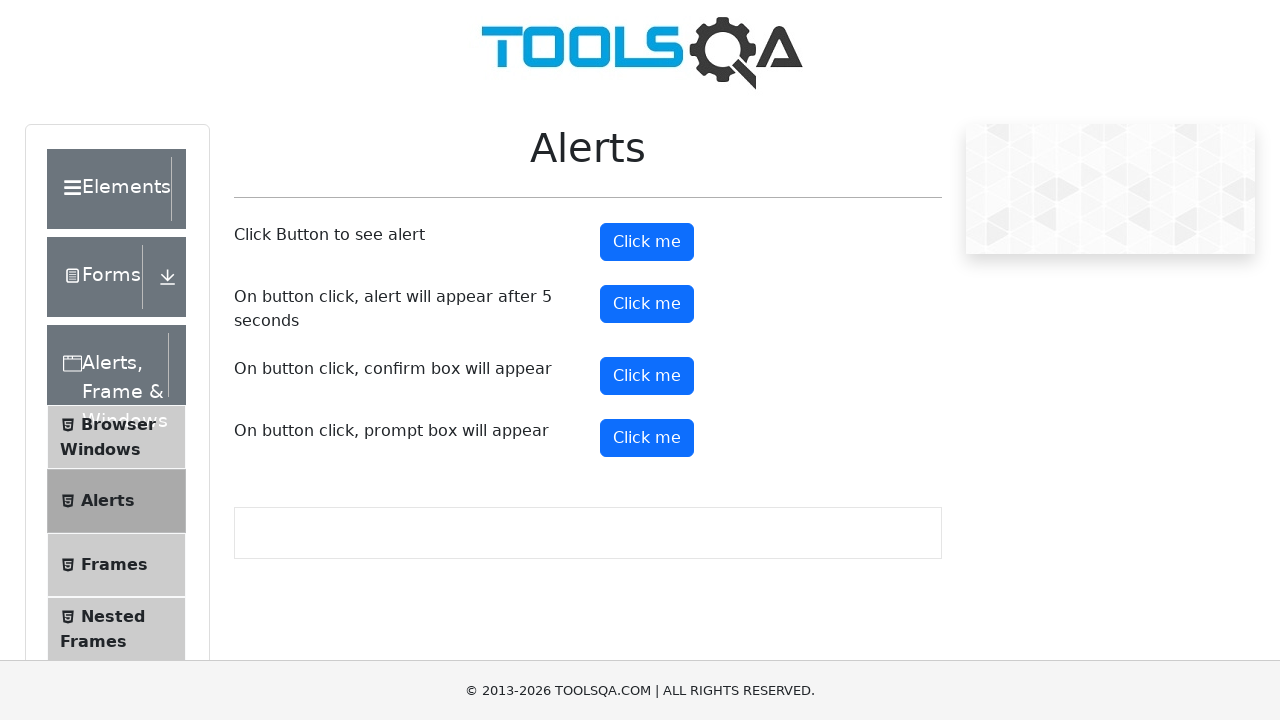

Set up dialog handler to accept confirm dialogs
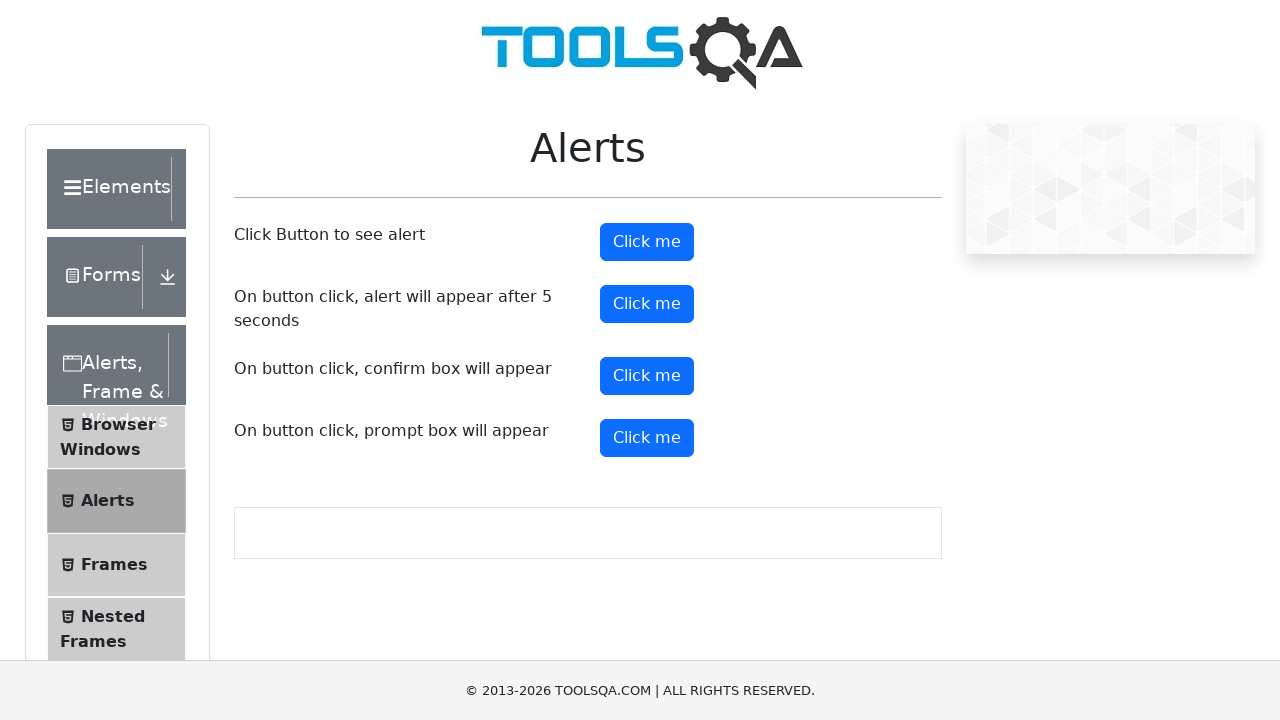

Clicked confirm button to trigger confirm dialog at (647, 376) on #confirmButton
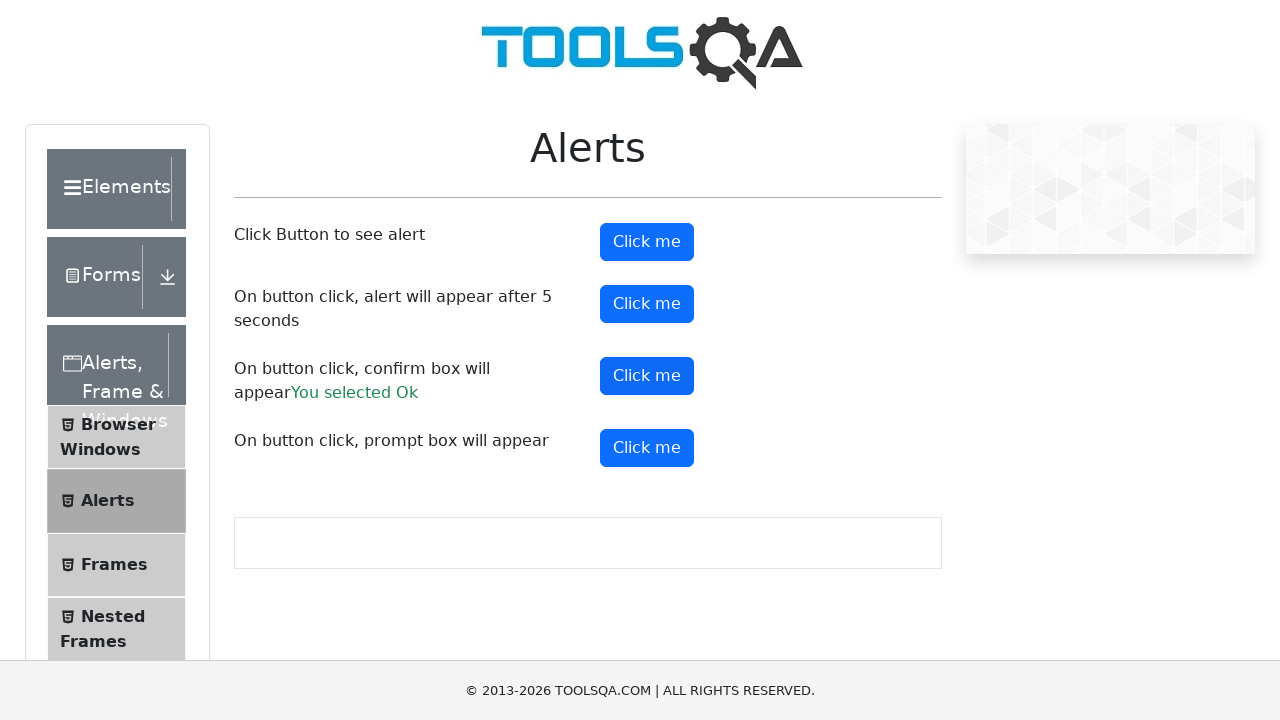

Waited for confirm dialog to be processed
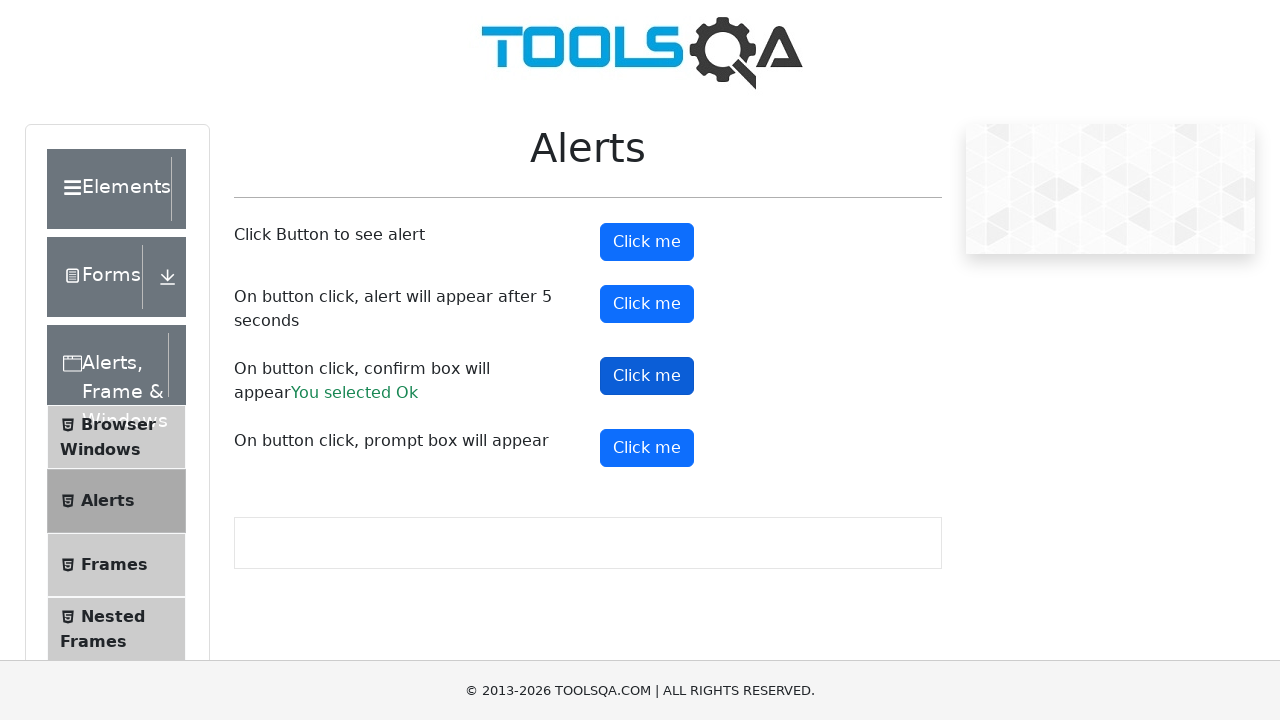

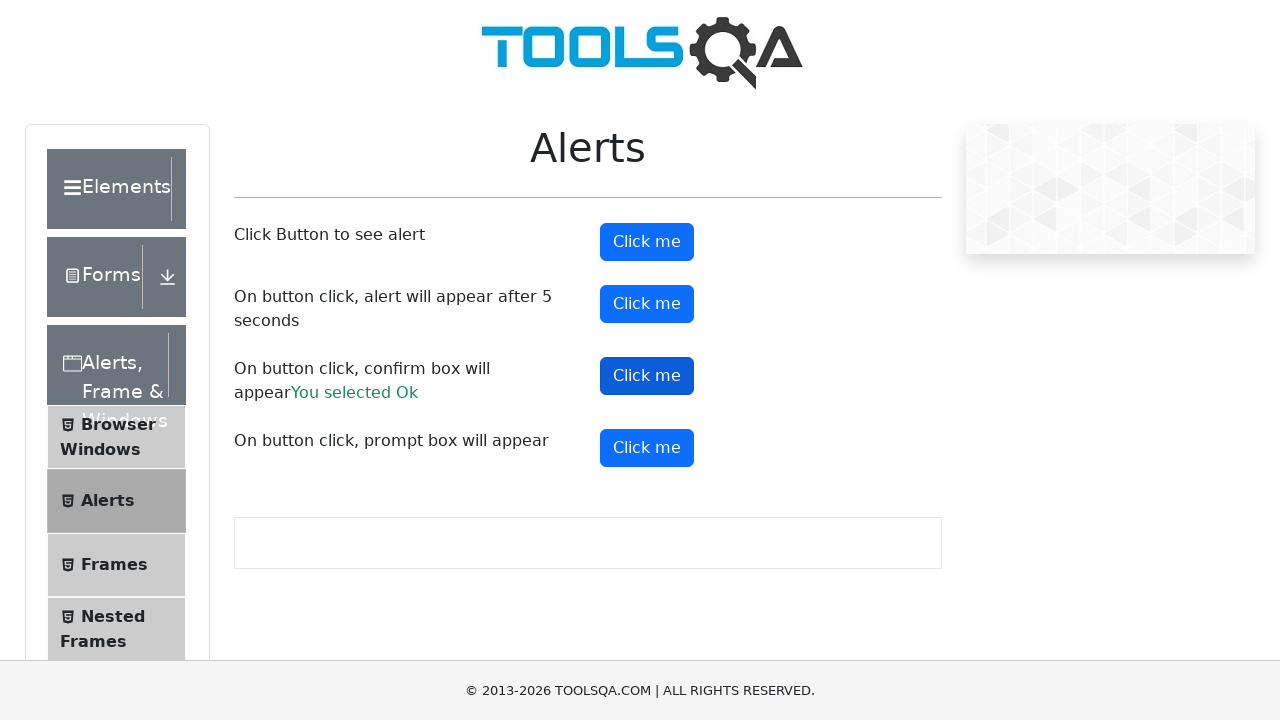